Tests radio button interaction by finding a group of radio buttons and clicking on the one with the value "Milk"

Starting URL: http://www.echoecho.com/htmlforms10.htm

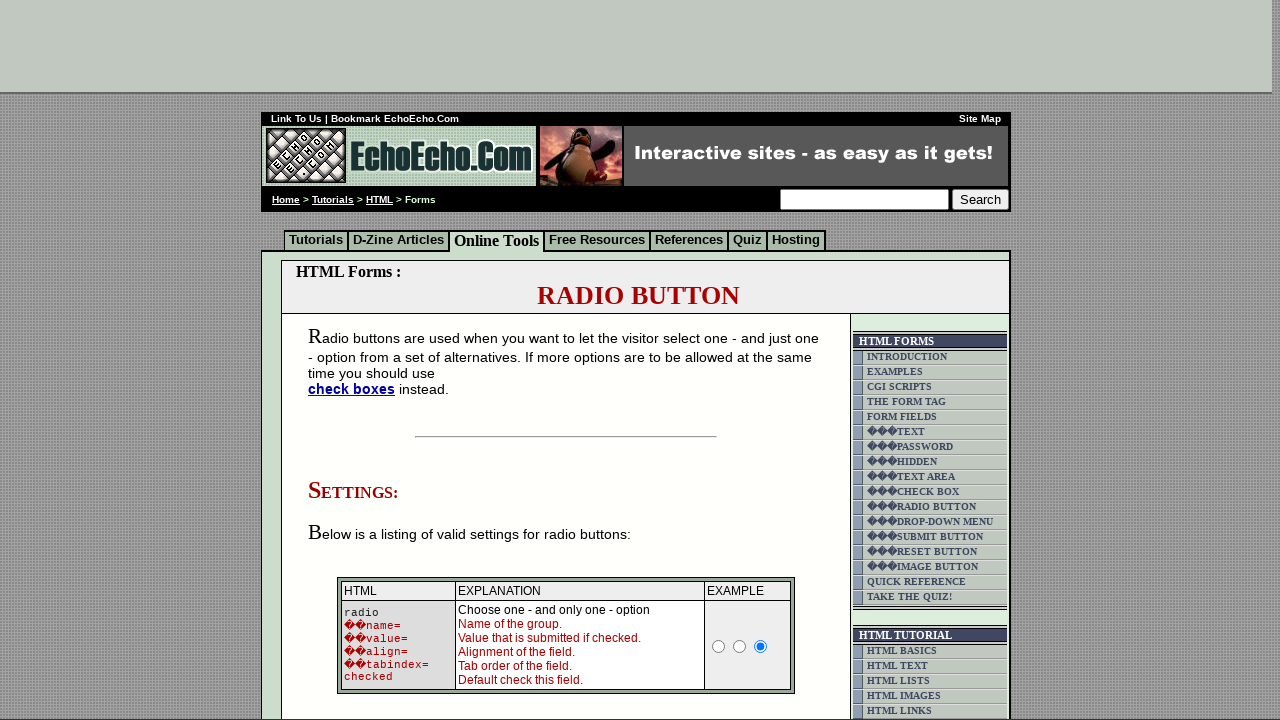

Waited for radio button group 'group1' to be present
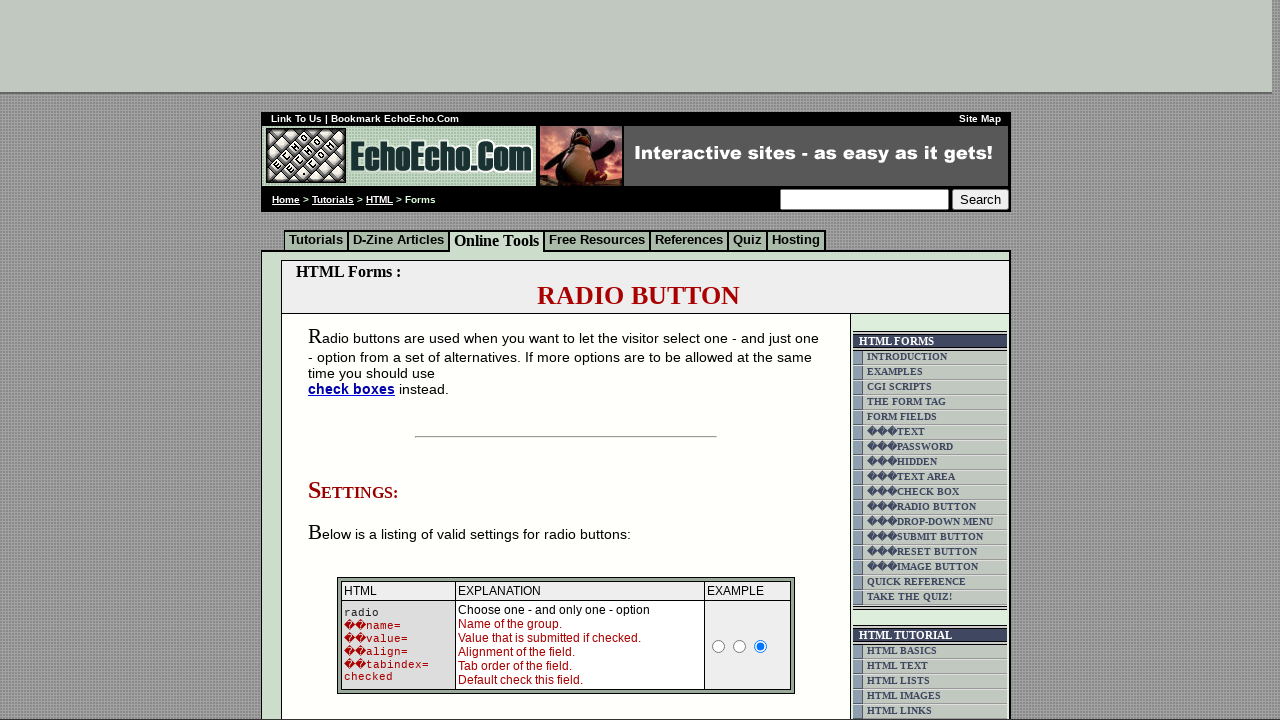

Clicked radio button with value 'Milk' at (356, 360) on input[name='group1'][value='Milk']
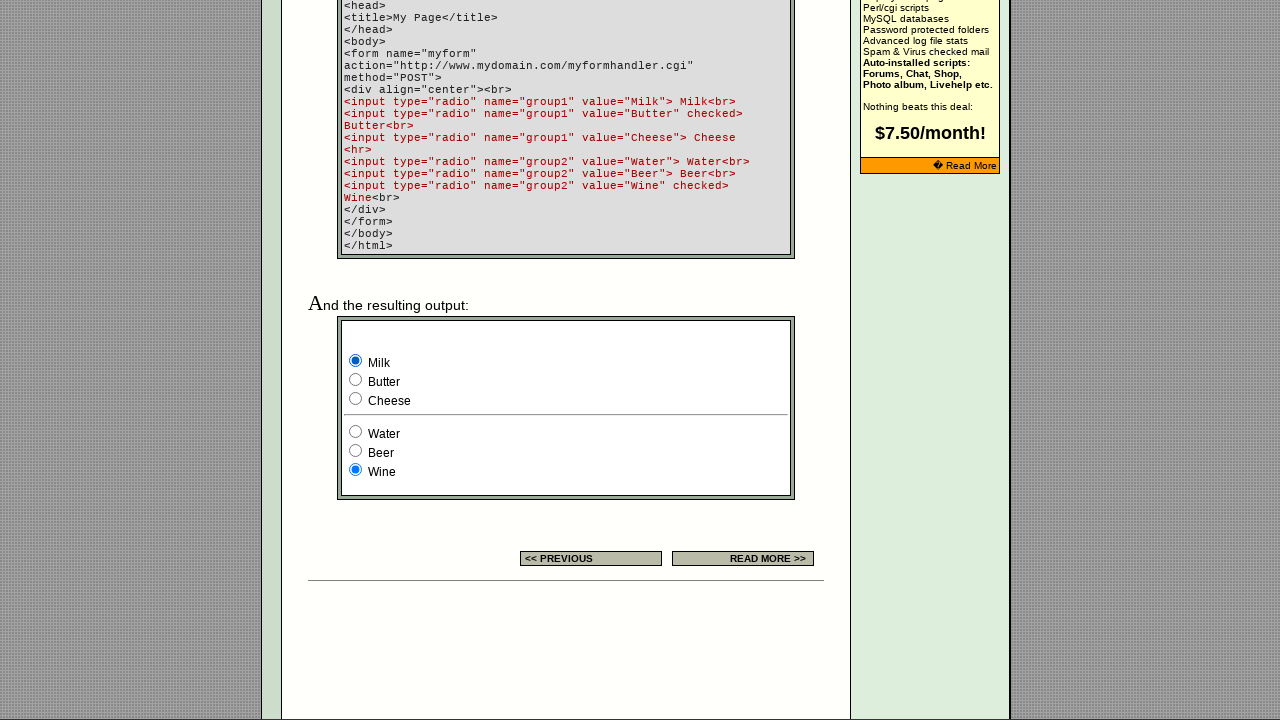

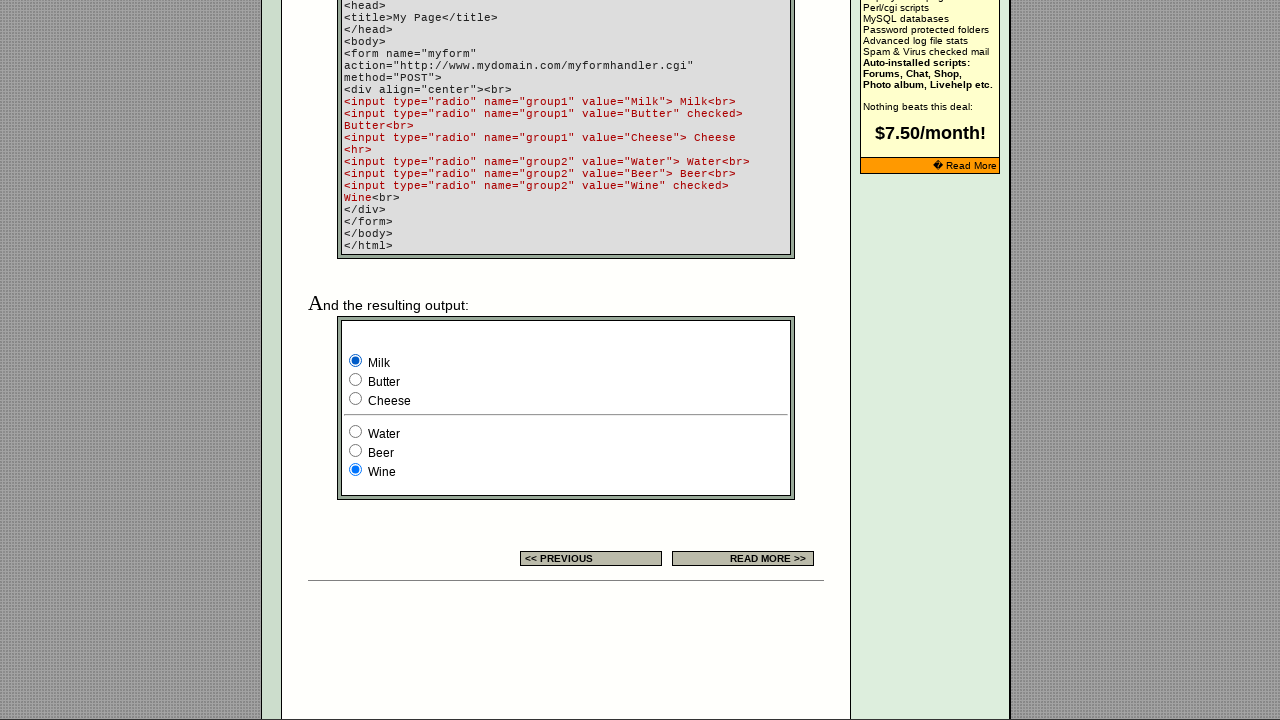